Tests selecting the second option from a dropdown and verifies it becomes selected

Starting URL: http://the-internet.herokuapp.com/dropdown

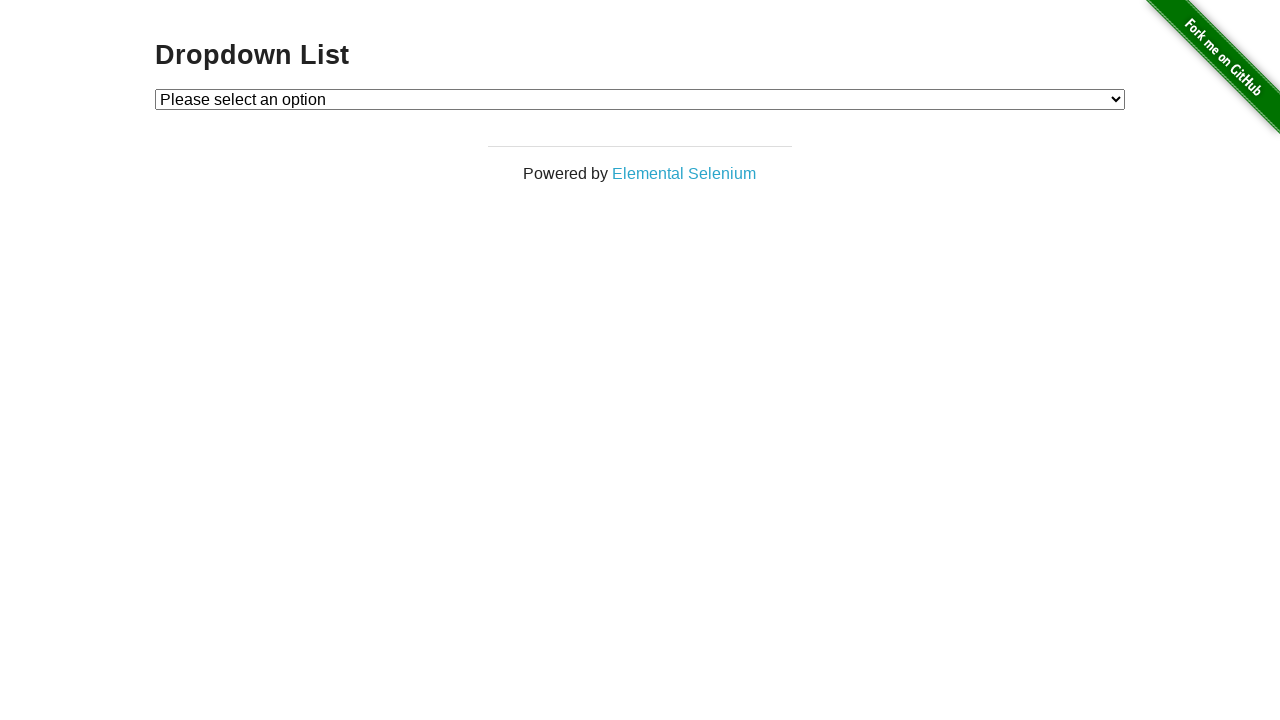

Selected 'Option 2' from the dropdown on #dropdown
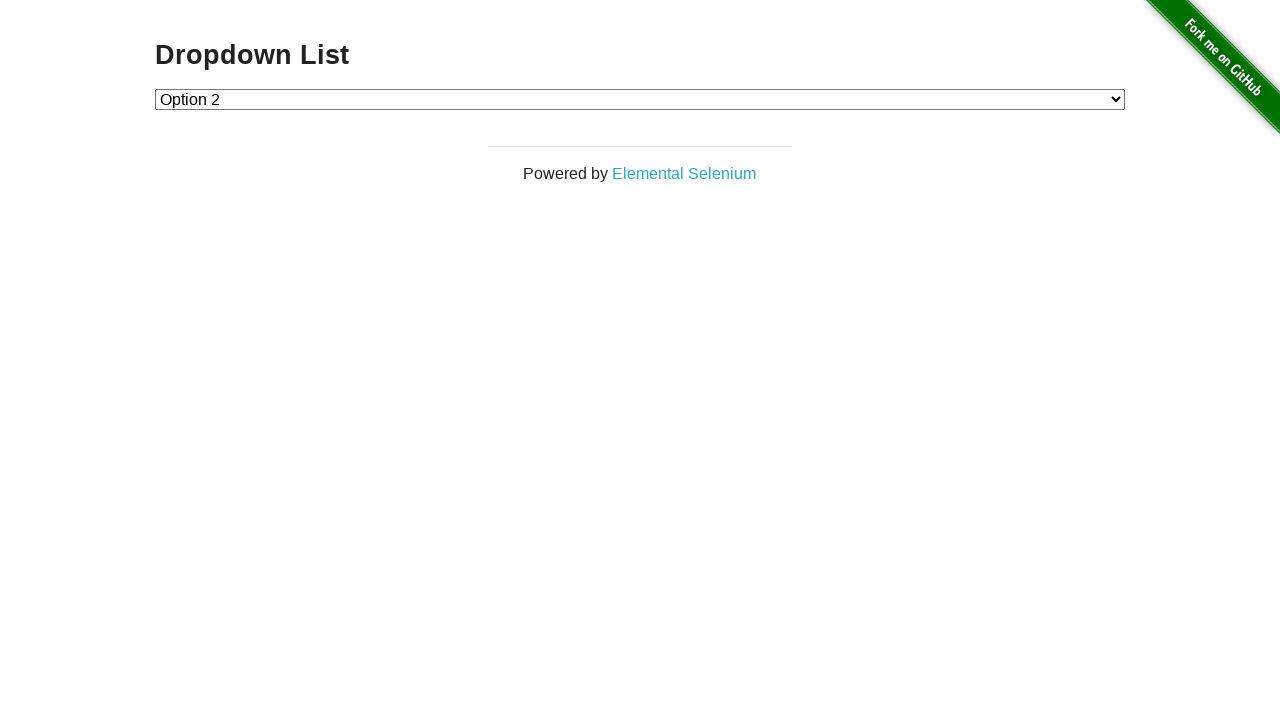

Located the option element with value='2'
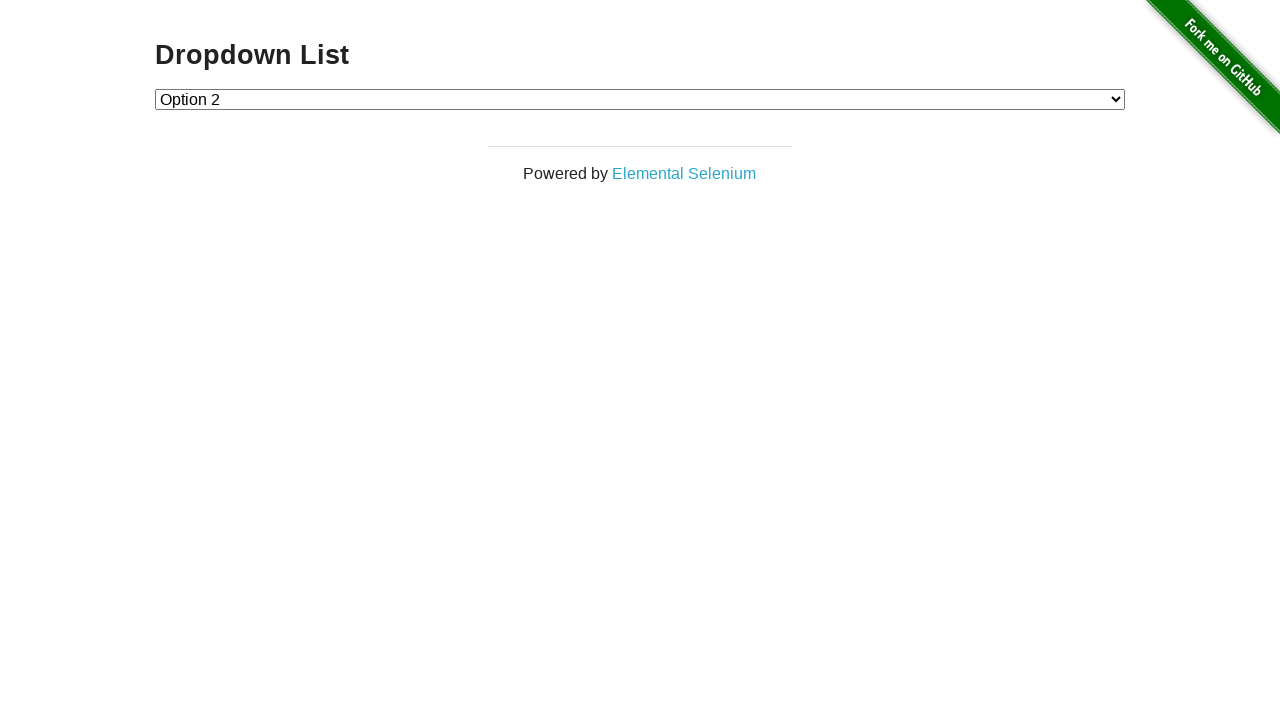

Verified that Option 2 is selected in the dropdown
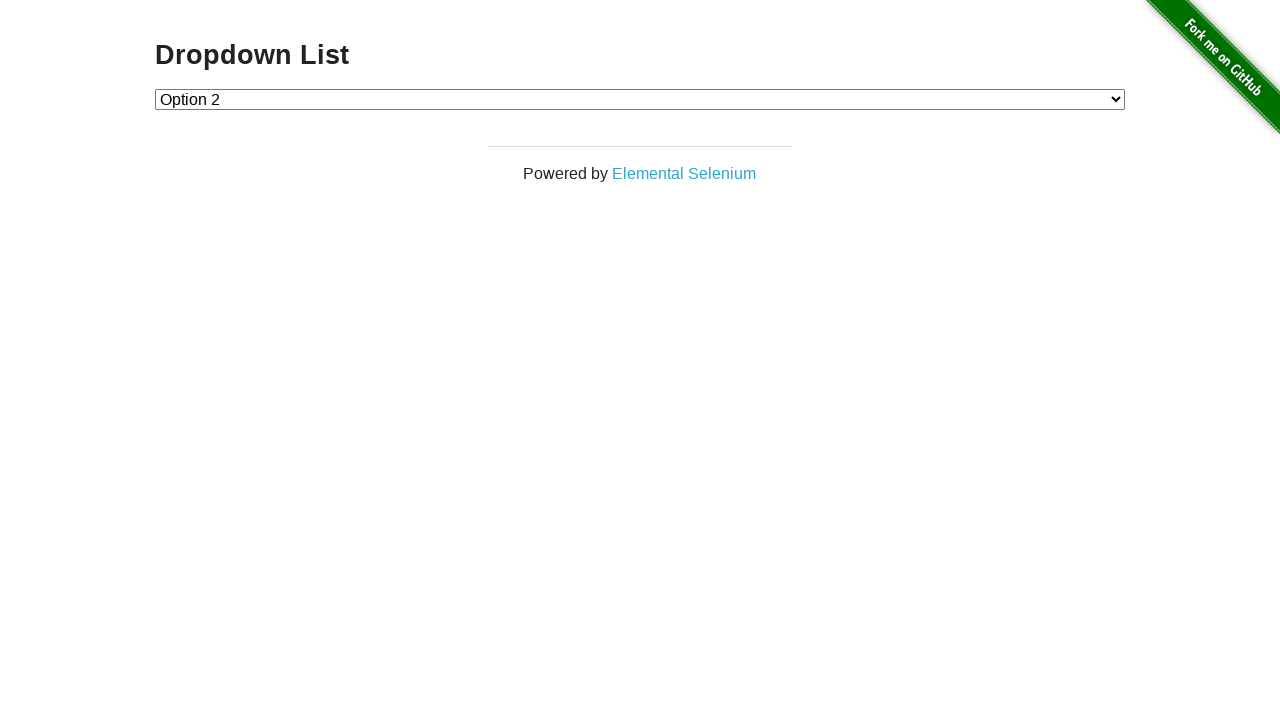

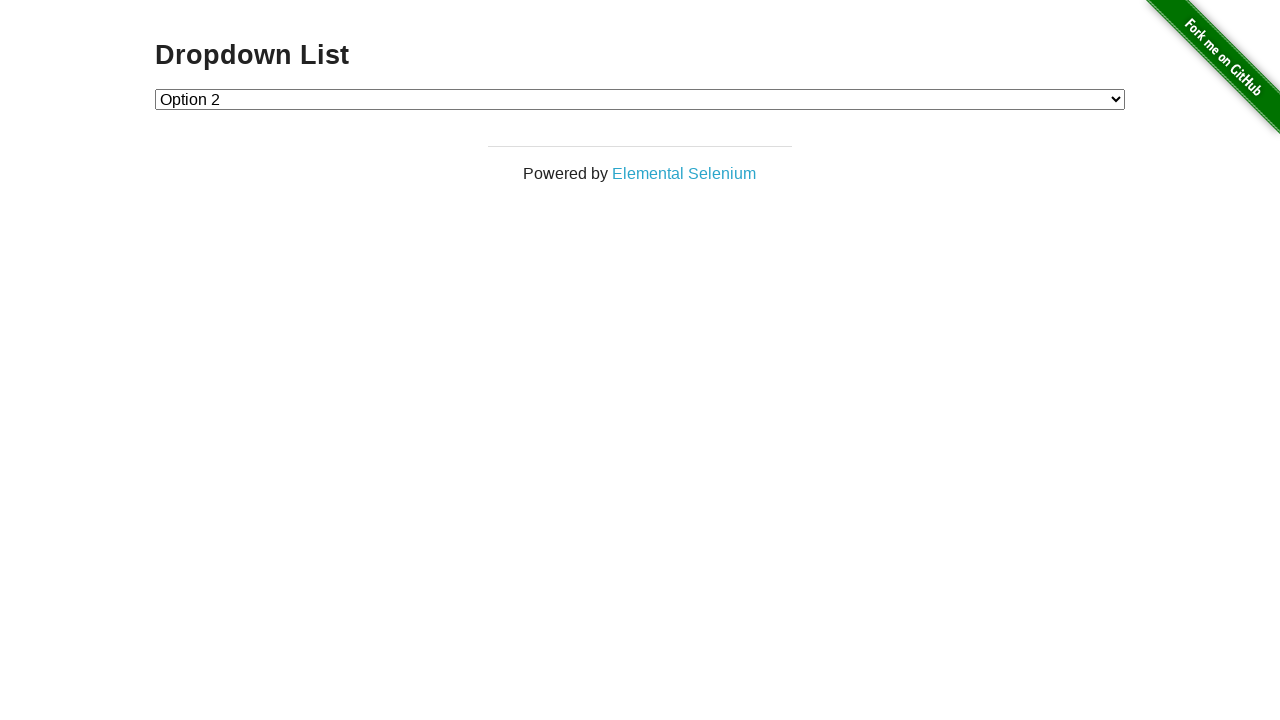